Tests clicking a confirm button, accepting the confirmation dialog, and verifying the result text

Starting URL: https://demoqa.com/alerts

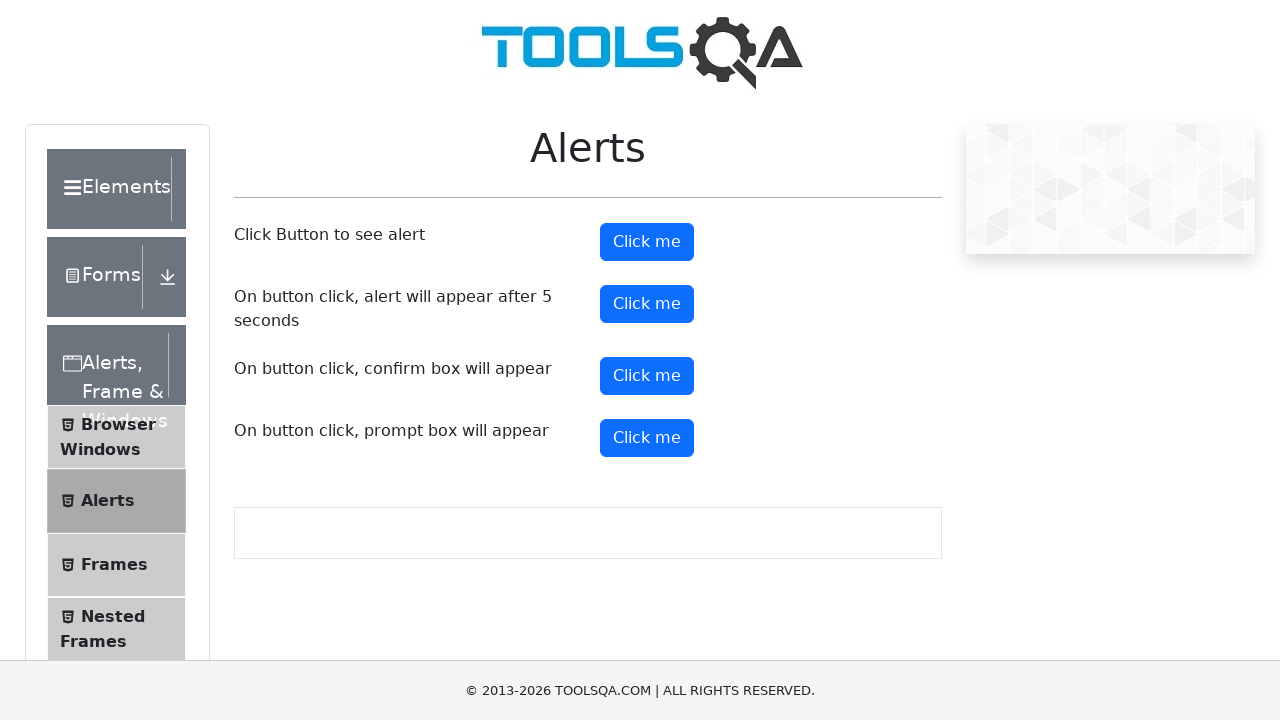

Set up dialog handler to accept confirmation dialogs
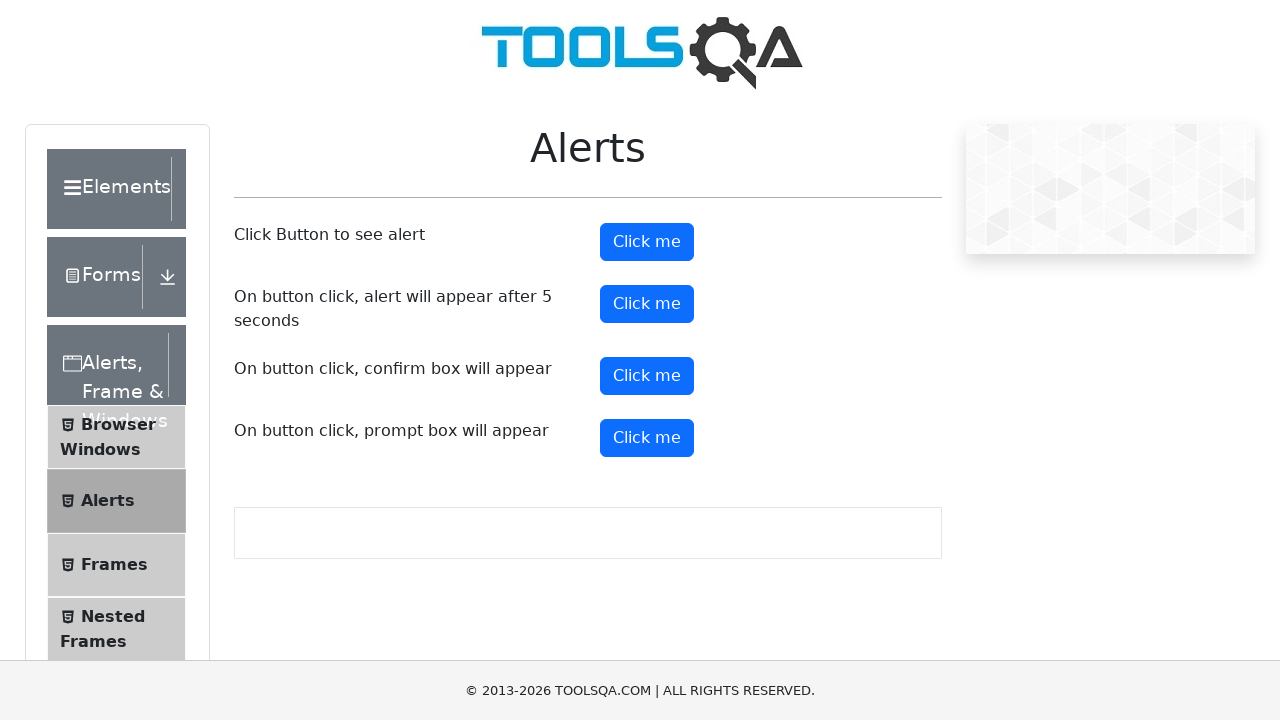

Confirm button became visible
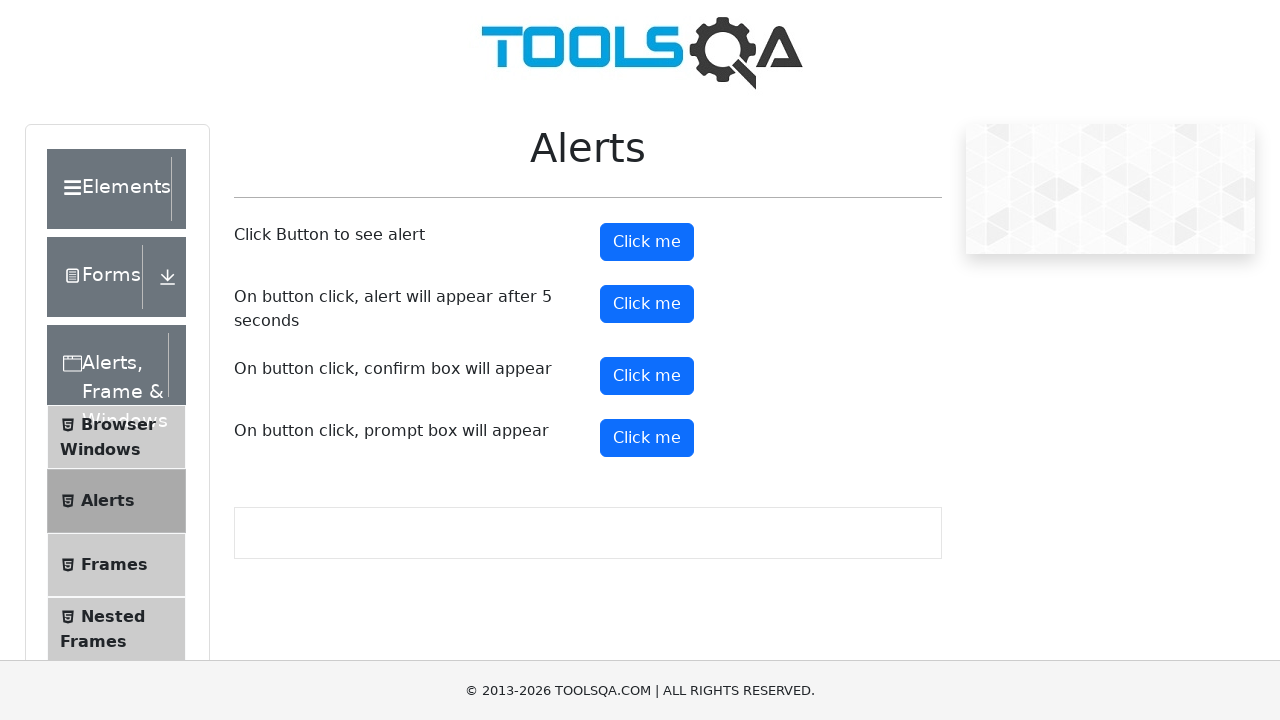

Clicked the confirm button to trigger confirmation dialog at (647, 376) on #confirmButton
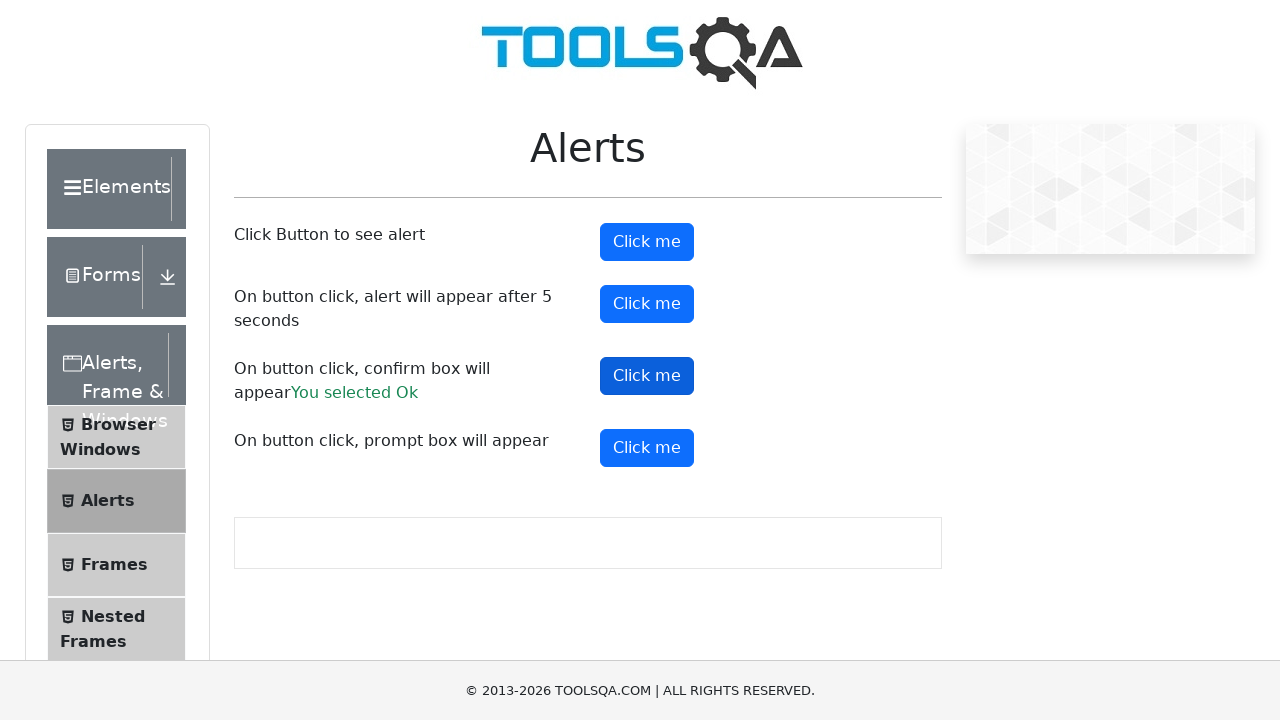

Confirmation result element appeared on page
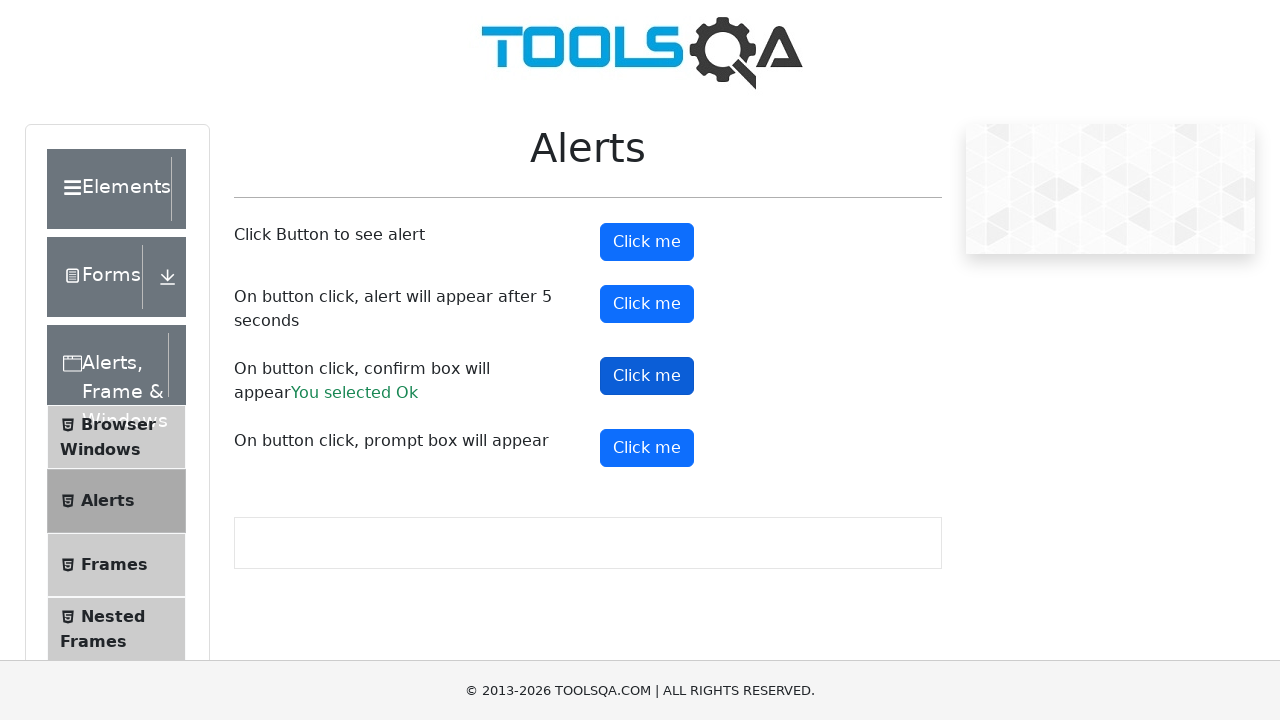

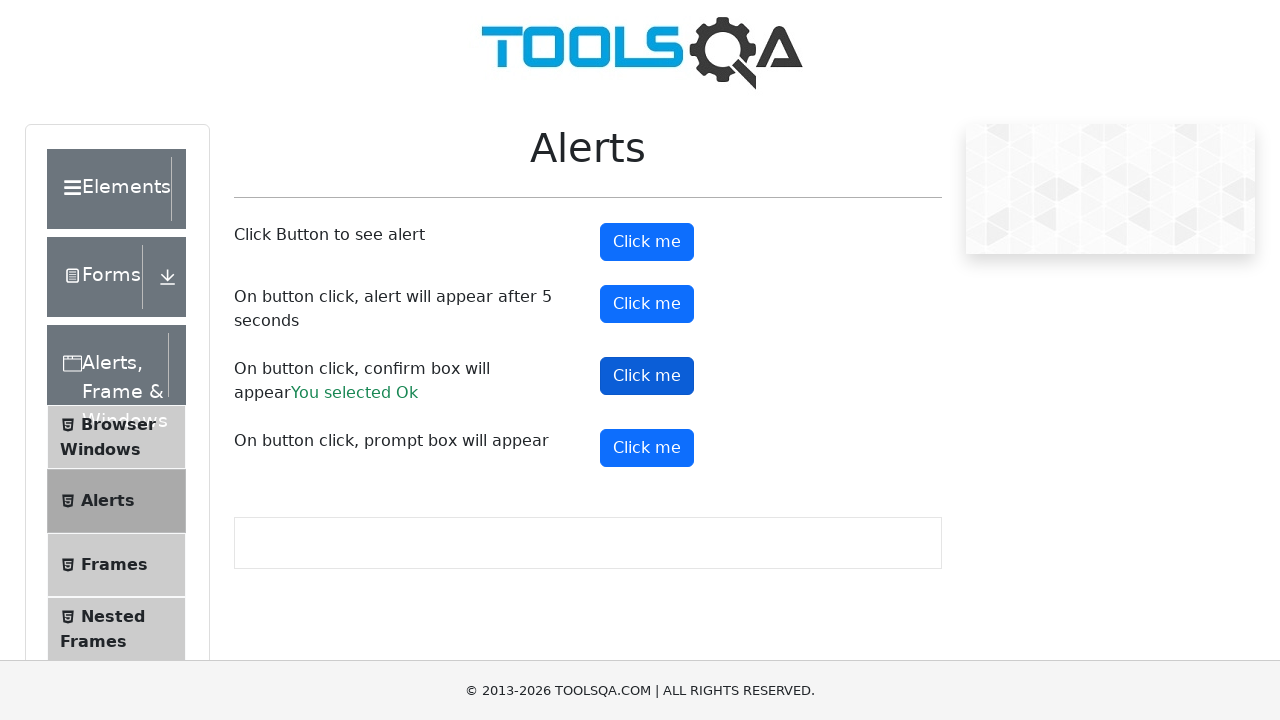